Tests adding multiple todo items by filling the input field and pressing Enter, verifying each item appears in the list

Starting URL: https://demo.playwright.dev/todomvc

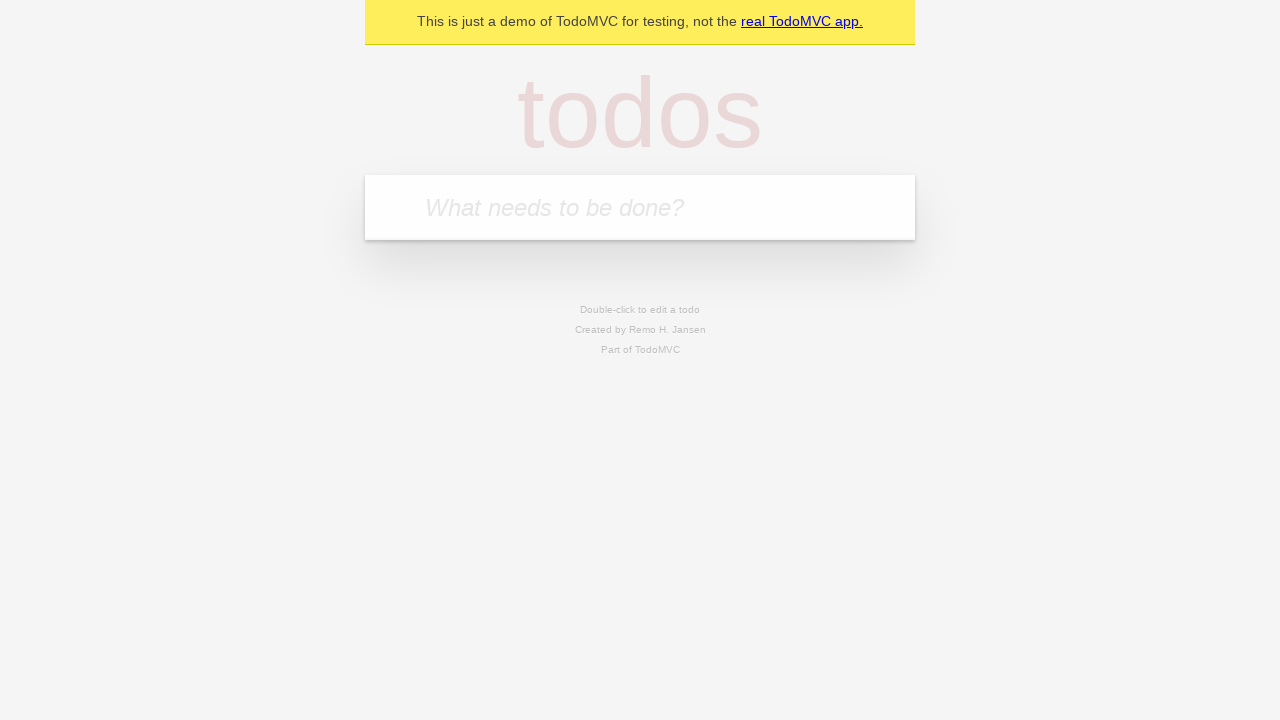

Filled todo input field with 'buy some cheese' on internal:attr=[placeholder="What needs to be done?"i]
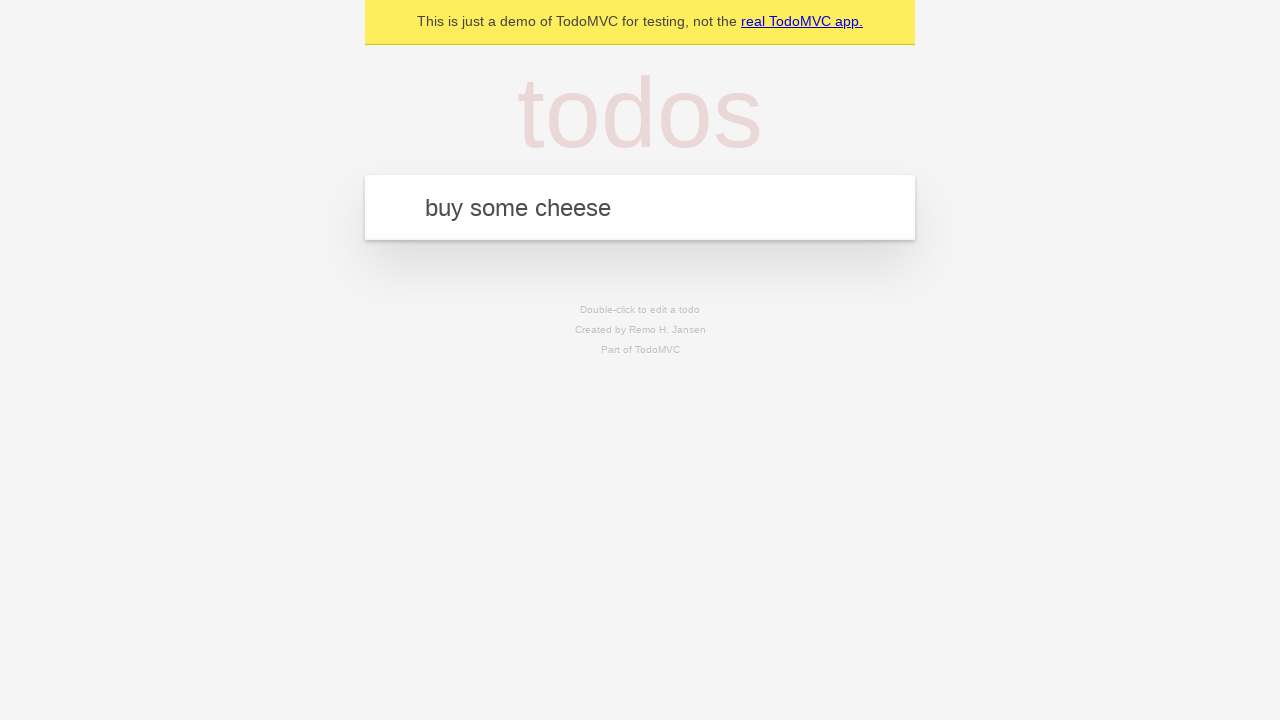

Pressed Enter to add first todo item on internal:attr=[placeholder="What needs to be done?"i]
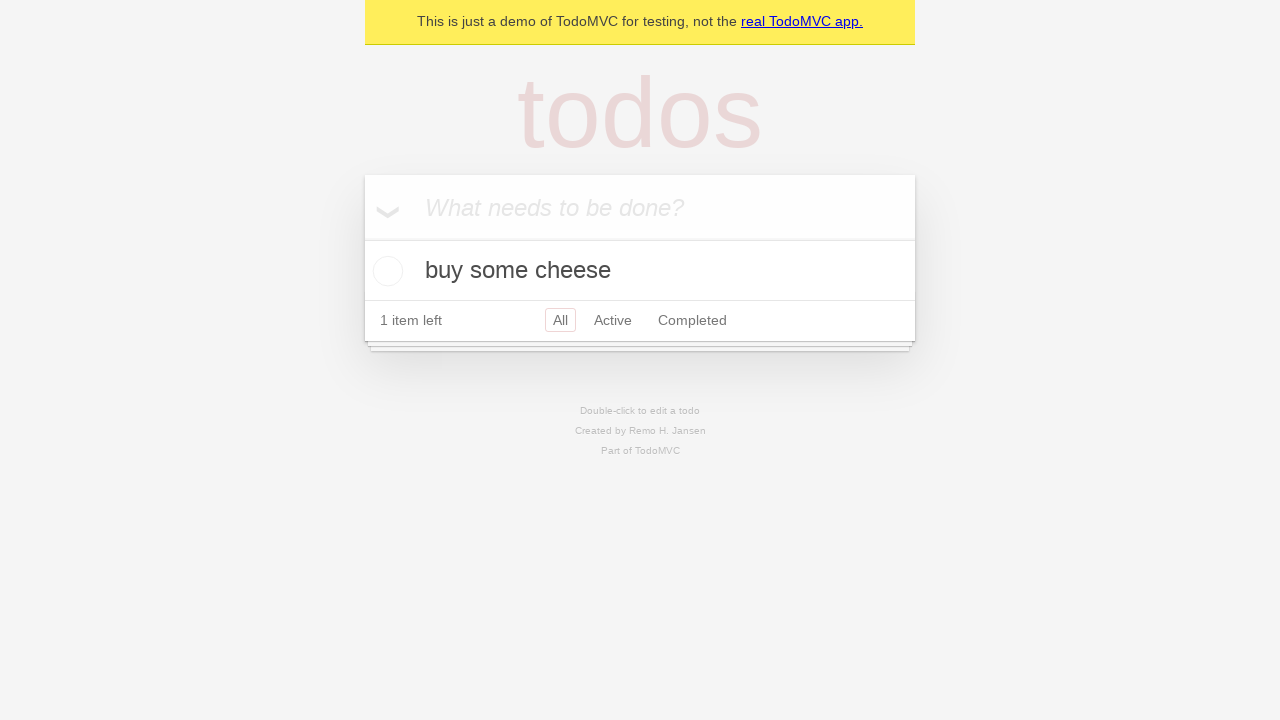

First todo item appeared in the list
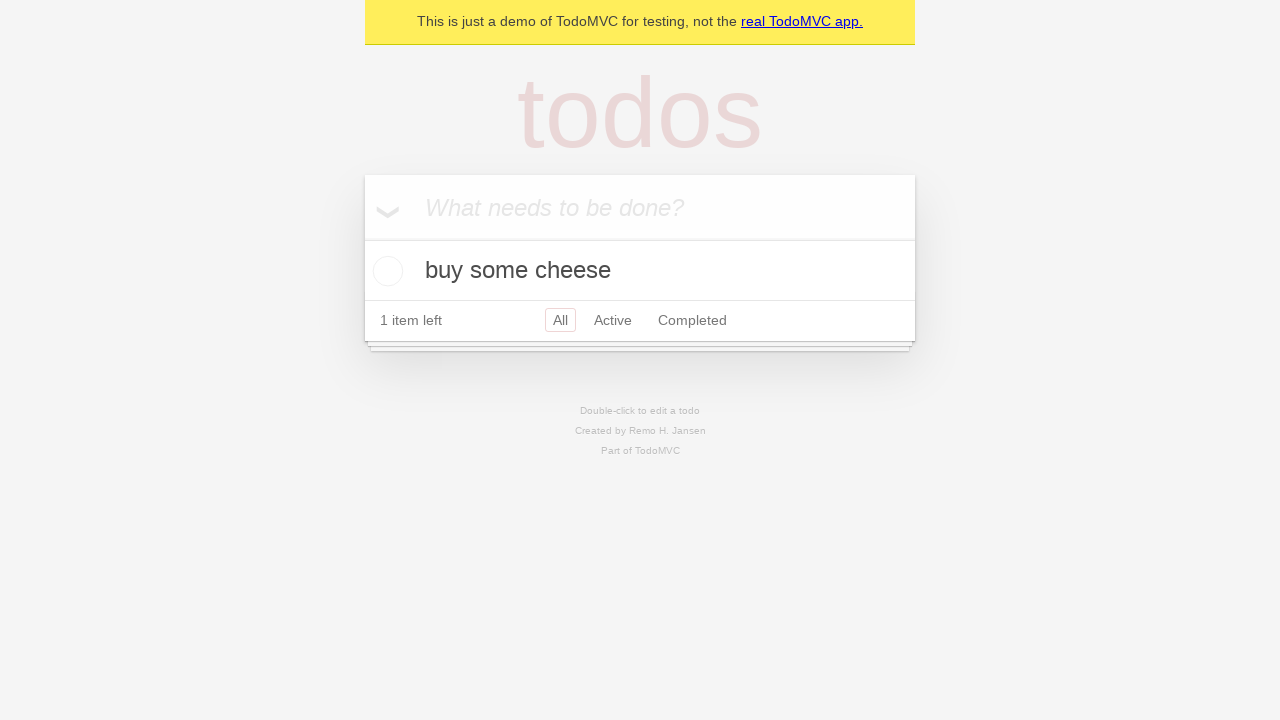

Filled todo input field with 'feed the cat' on internal:attr=[placeholder="What needs to be done?"i]
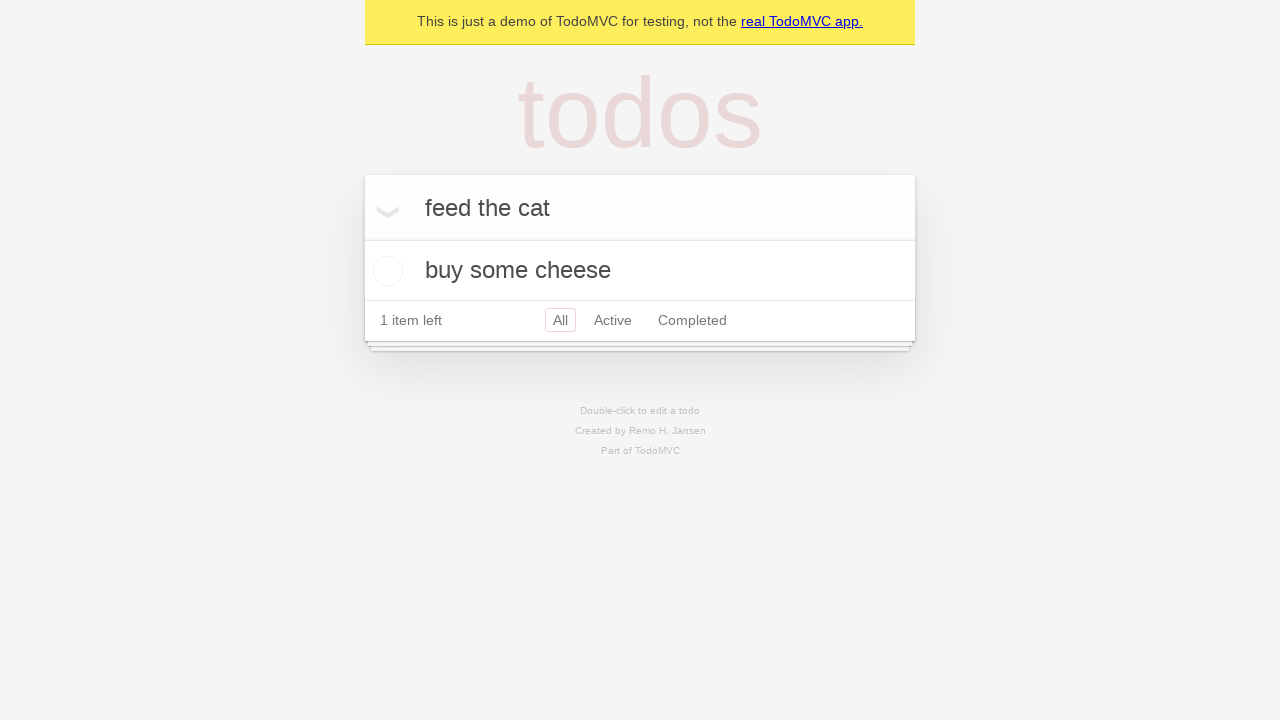

Pressed Enter to add second todo item on internal:attr=[placeholder="What needs to be done?"i]
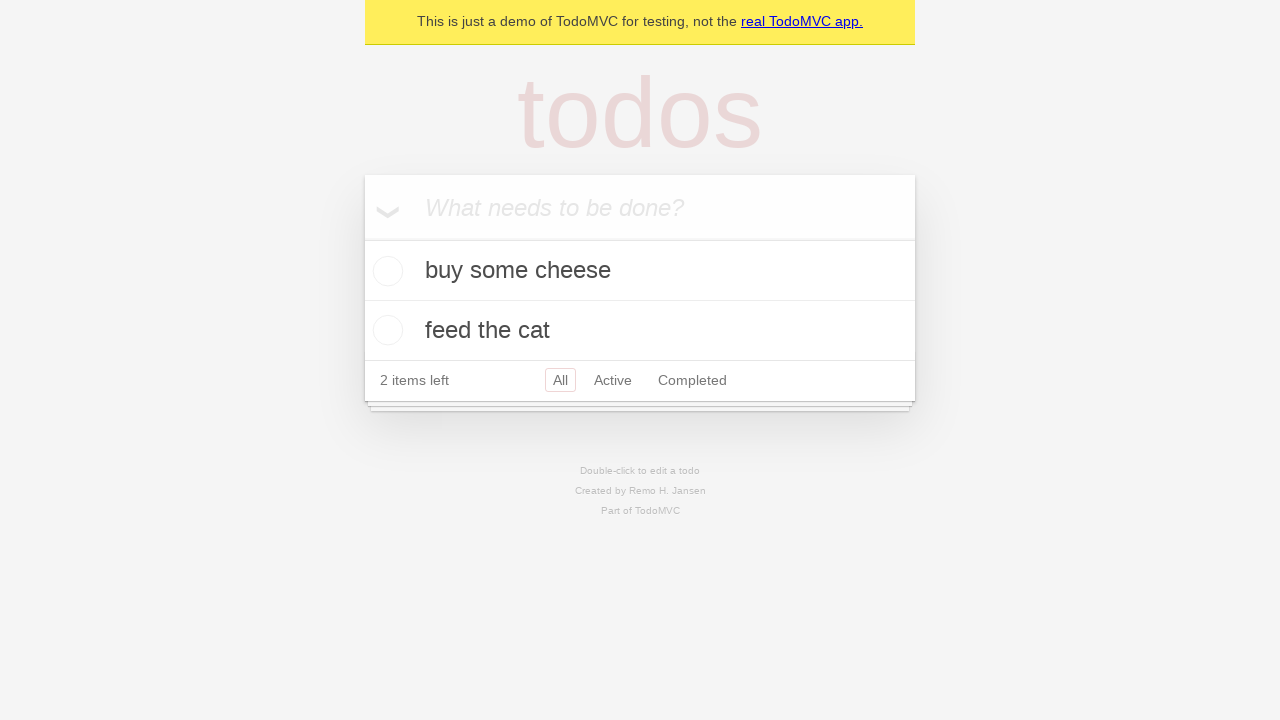

Both todo items are visible in the list
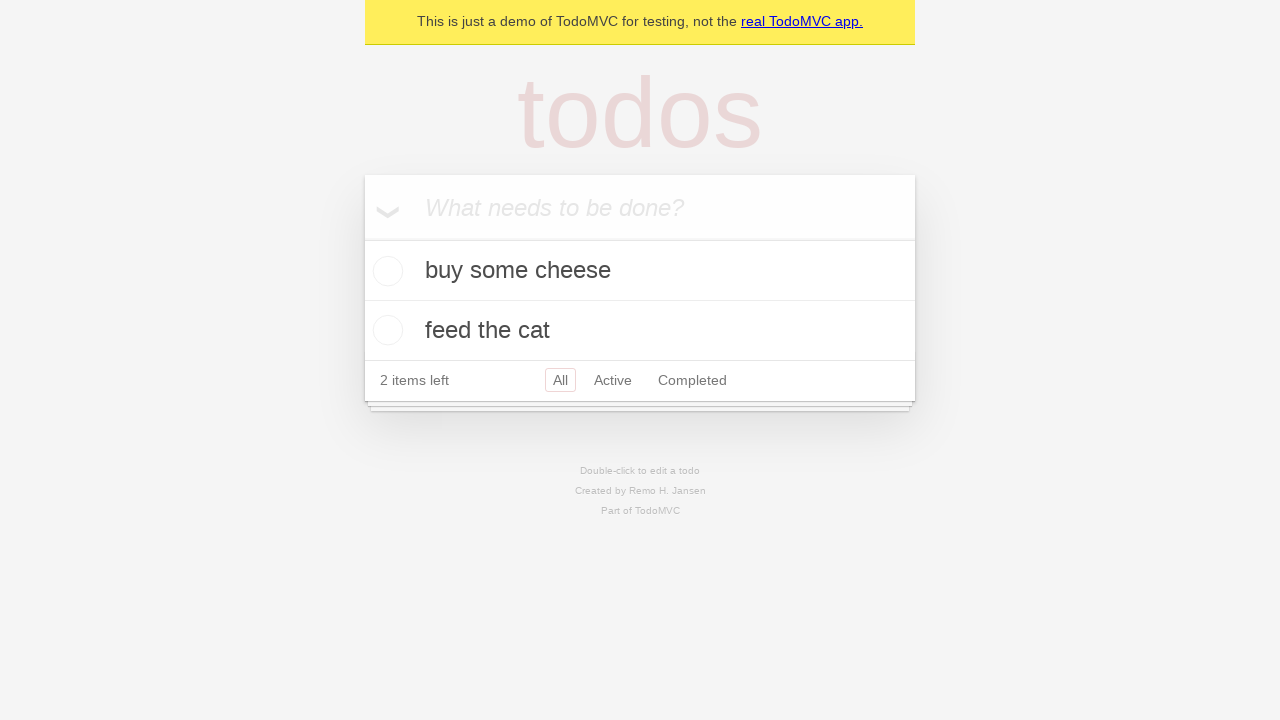

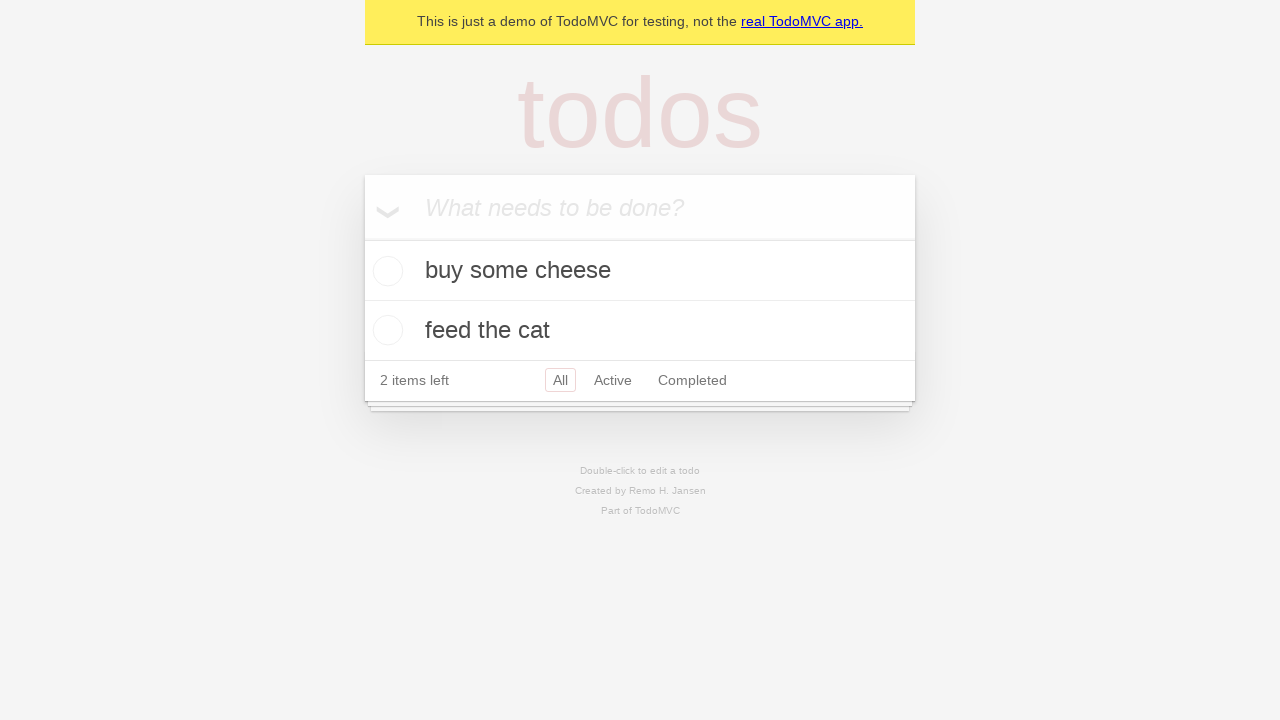